Tests dropdown button toggle functionality by opening and closing the dropdown menu

Starting URL: https://www.uni-rostock.de/

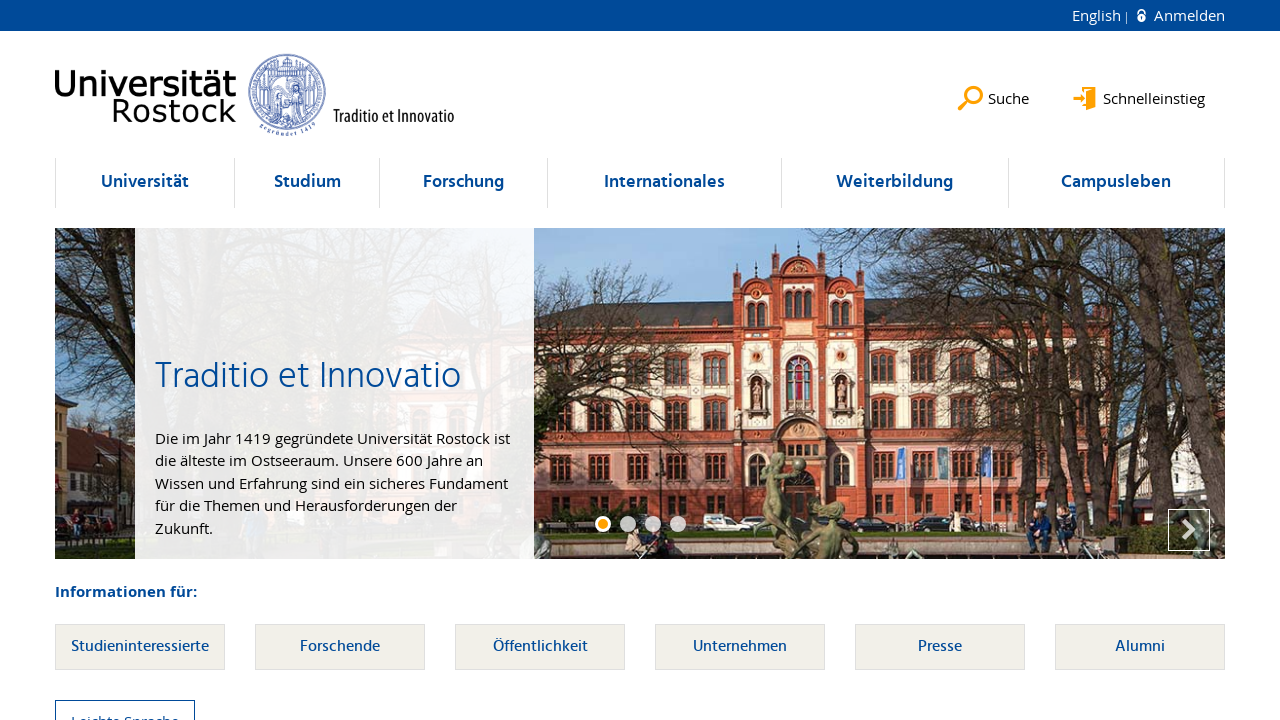

Clicked dropdown button to open the dropdown menu at (145, 183) on li[data-dropdown='true'] > button >> nth=0
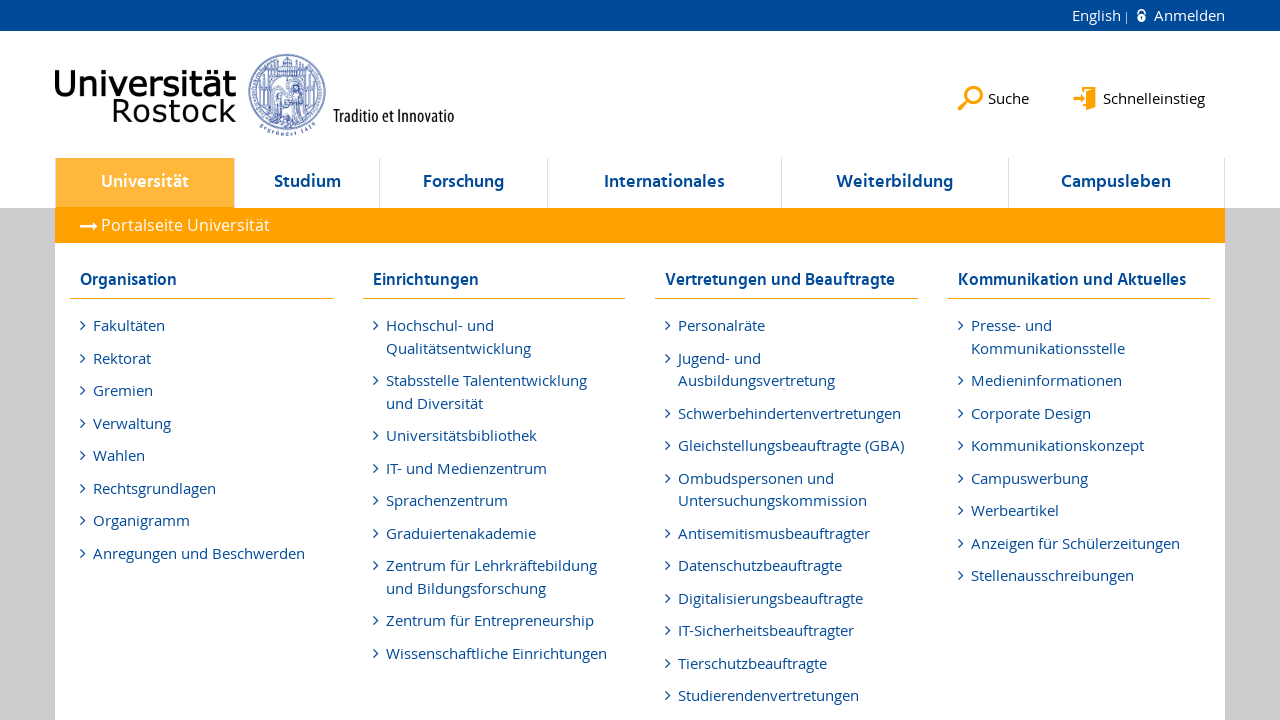

Dropdown menu became visible
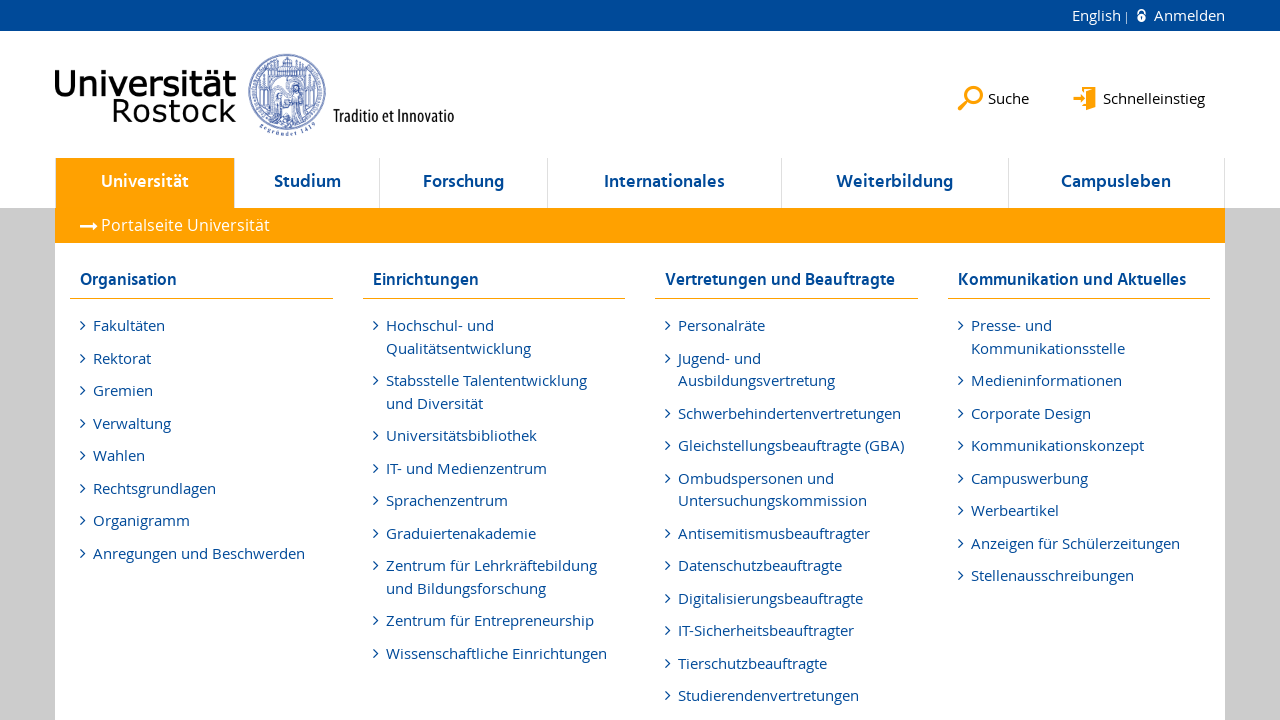

Clicked dropdown button to close the dropdown menu at (145, 183) on li[data-dropdown='true'] > button >> nth=0
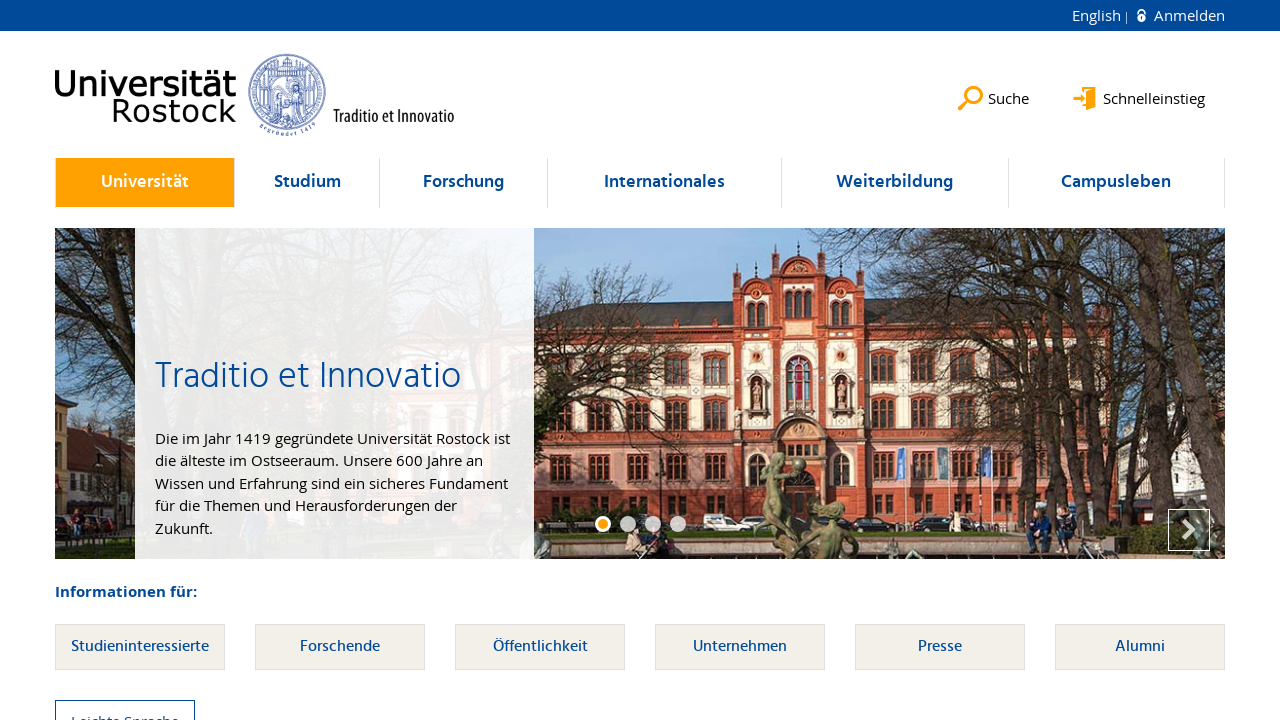

Dropdown menu became hidden
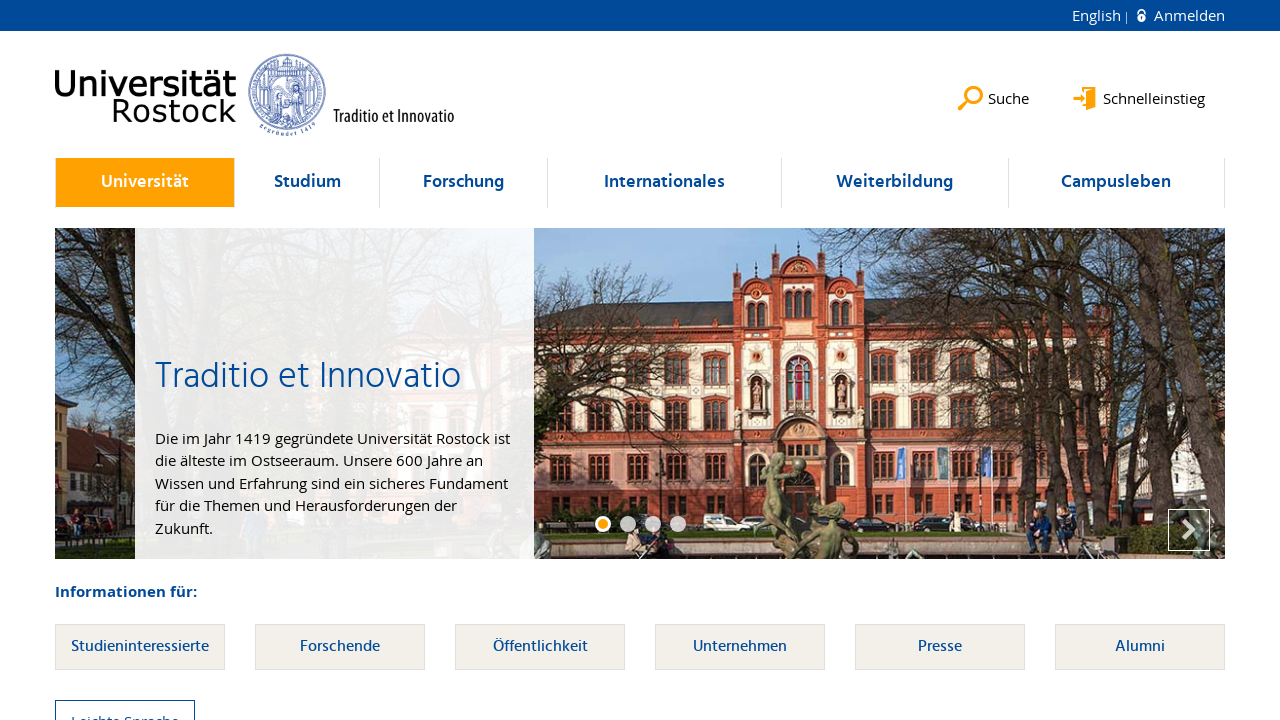

Verified that dropdown menu is not visible
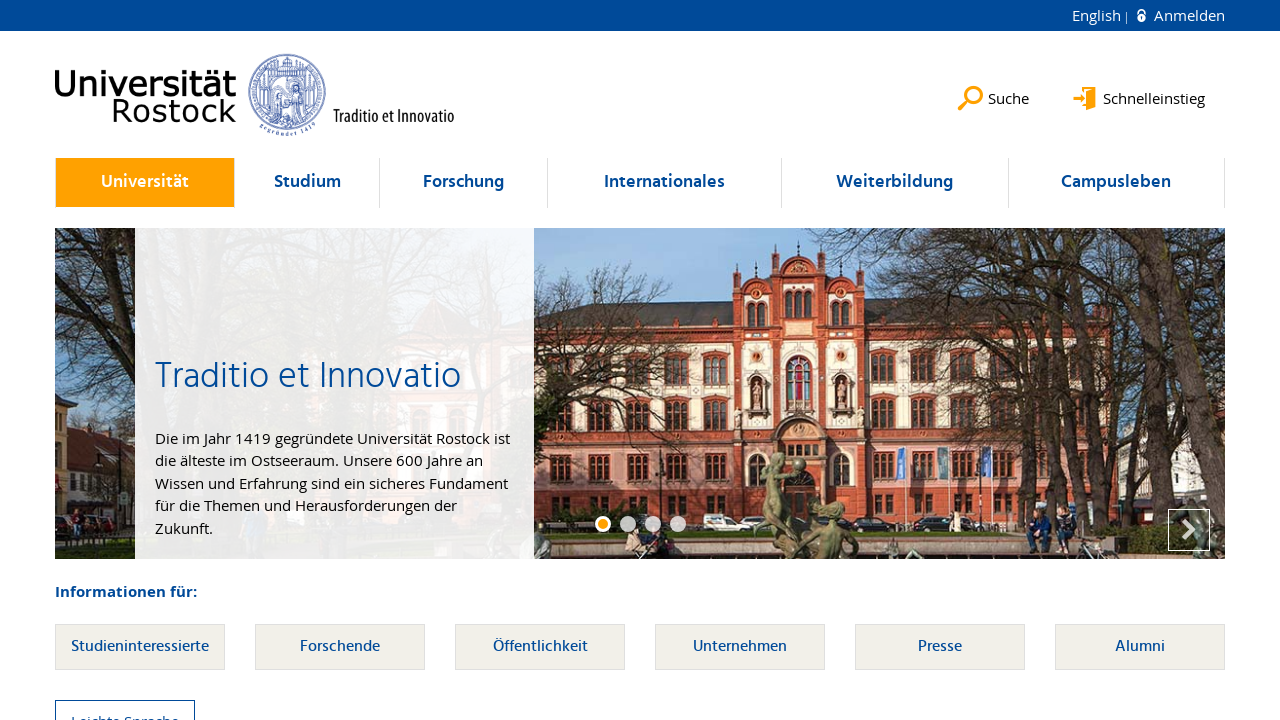

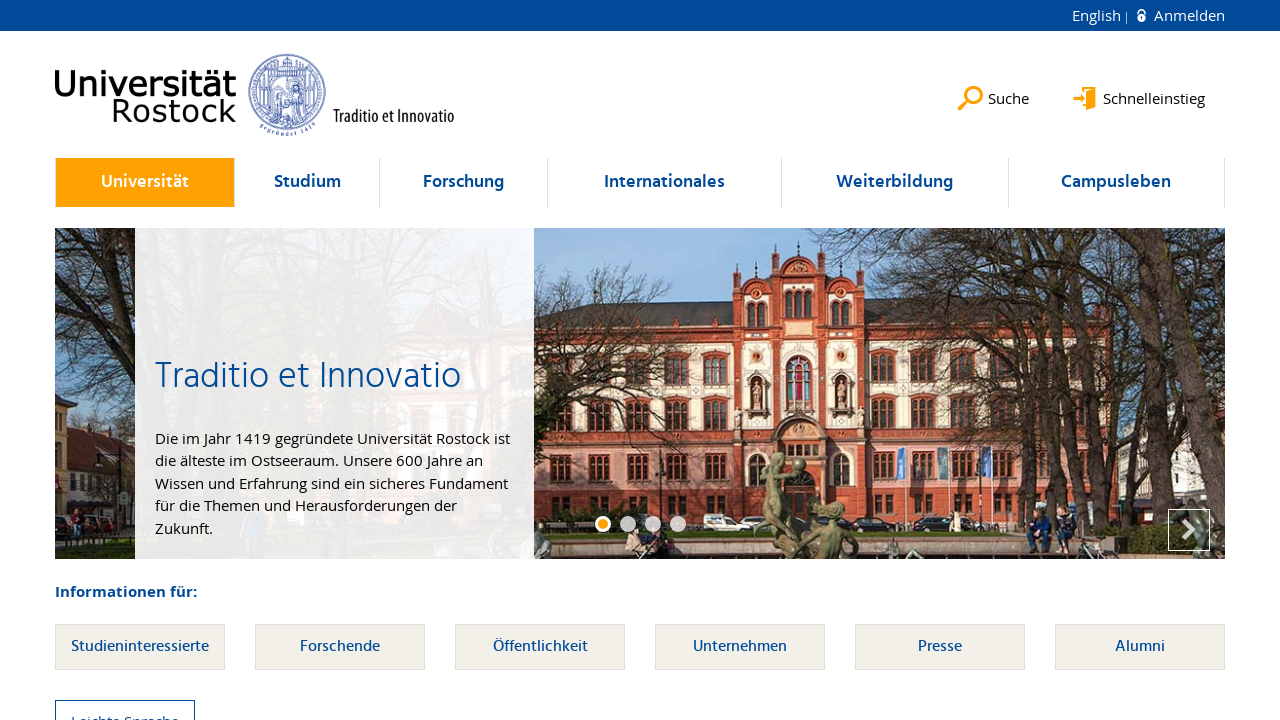